Fills out a text box form with user details including name, email, and addresses, then submits the form

Starting URL: https://demoqa.com/

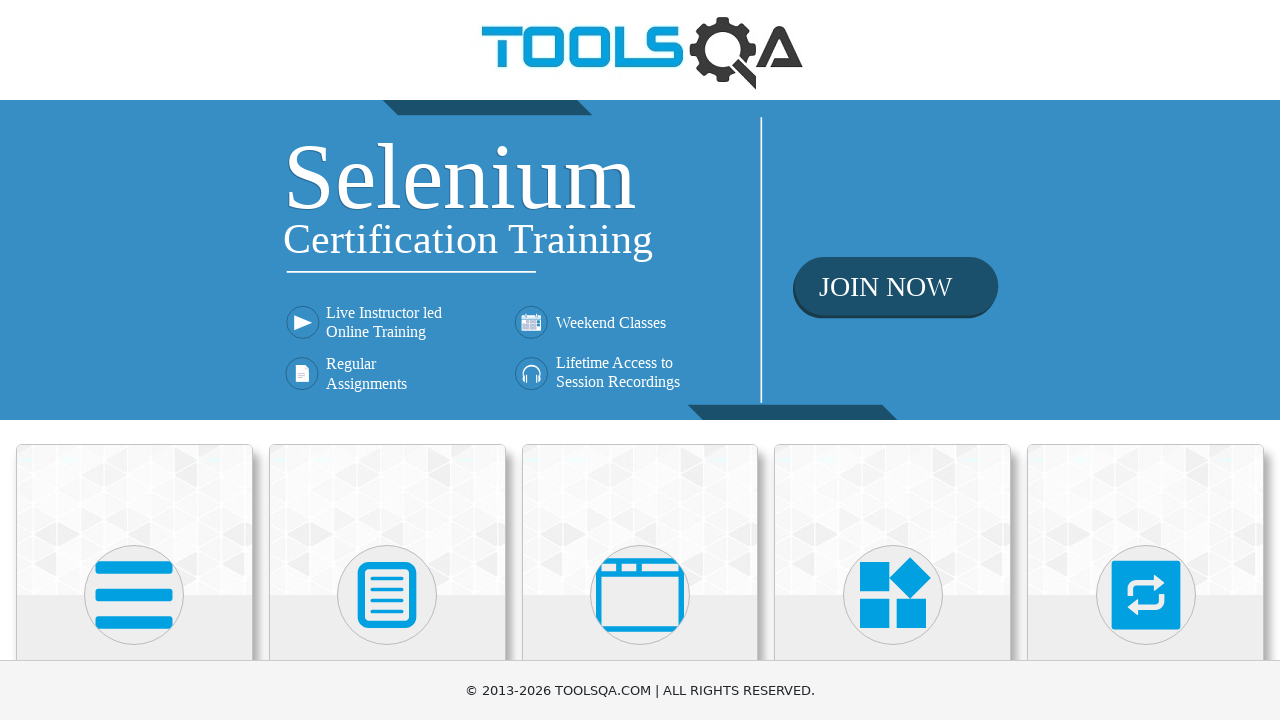

Clicked on Elements section at (134, 360) on h5:has-text('Elements')
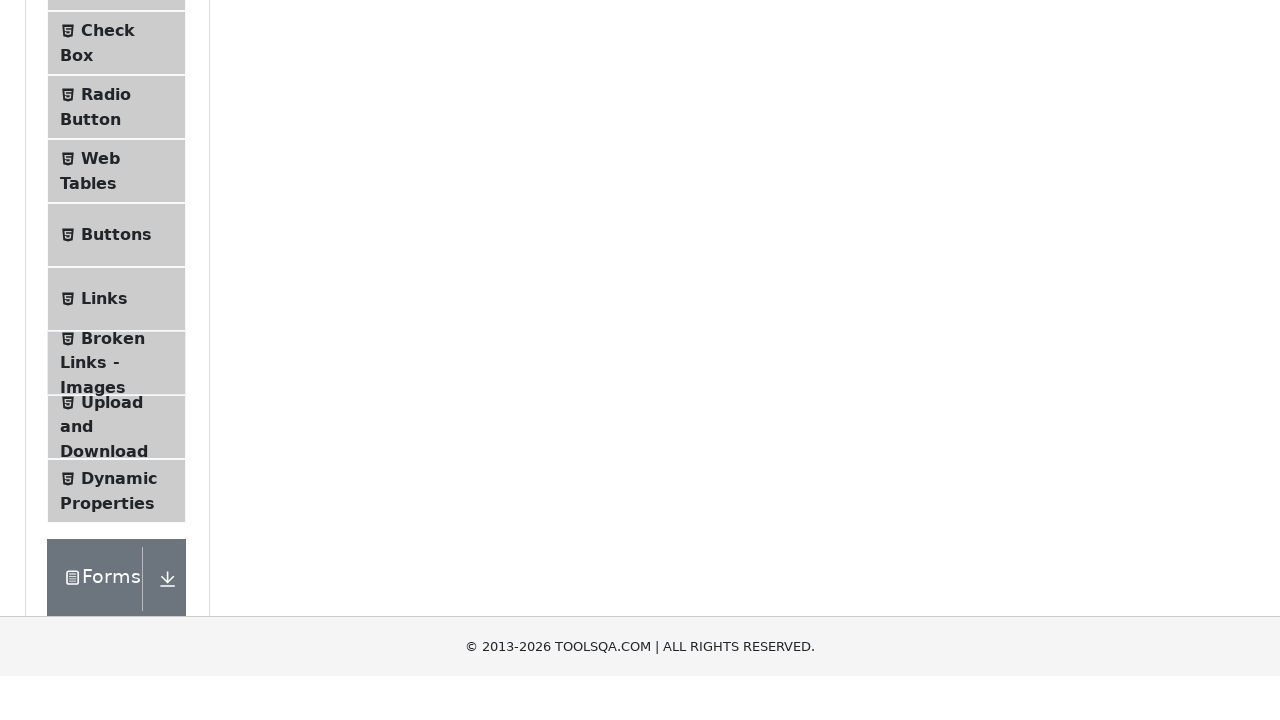

Clicked on Text Box menu item at (119, 261) on span:has-text('Text Box')
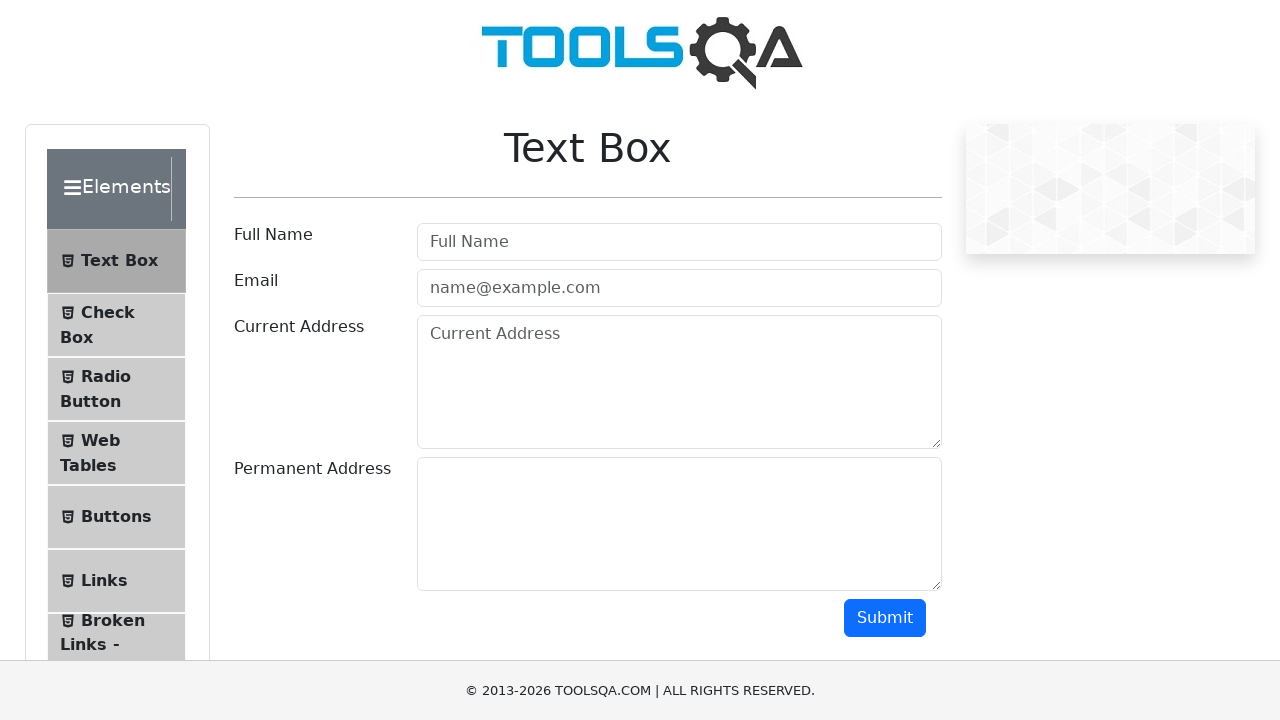

Filled in name field with 'John Doe' on input#userName
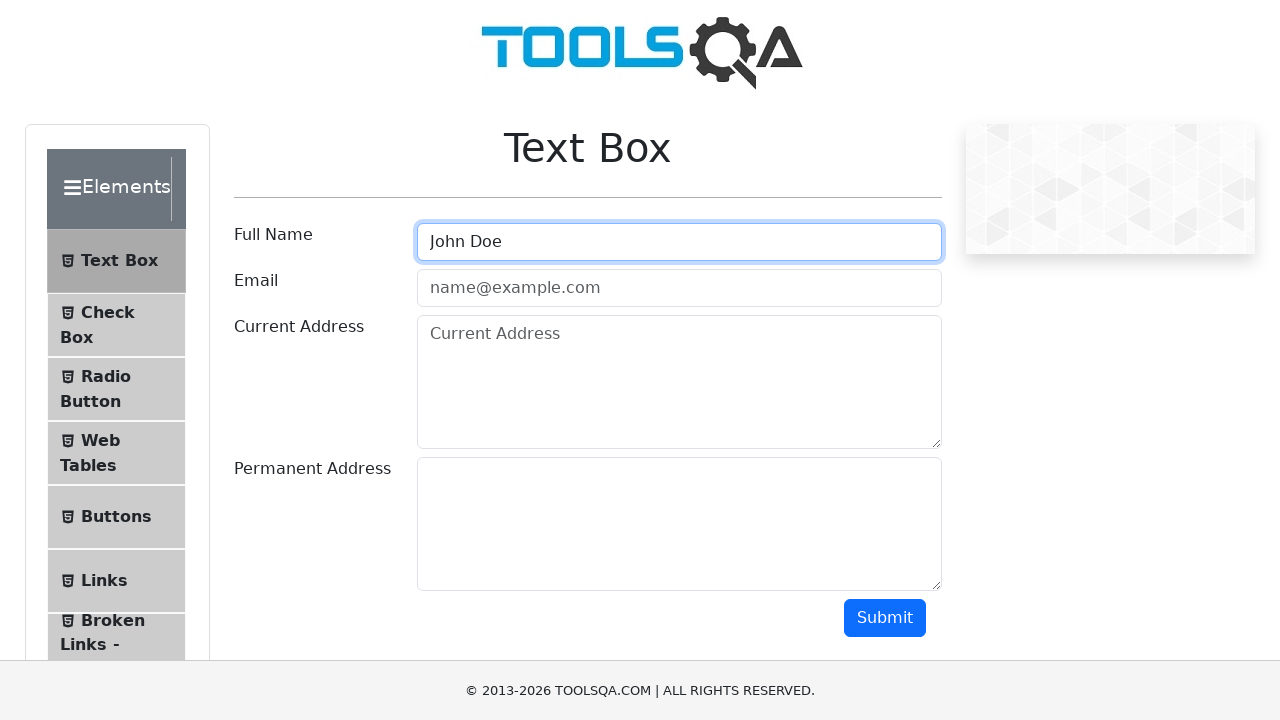

Filled in email field with 'johndoe@example.com' on input#userEmail
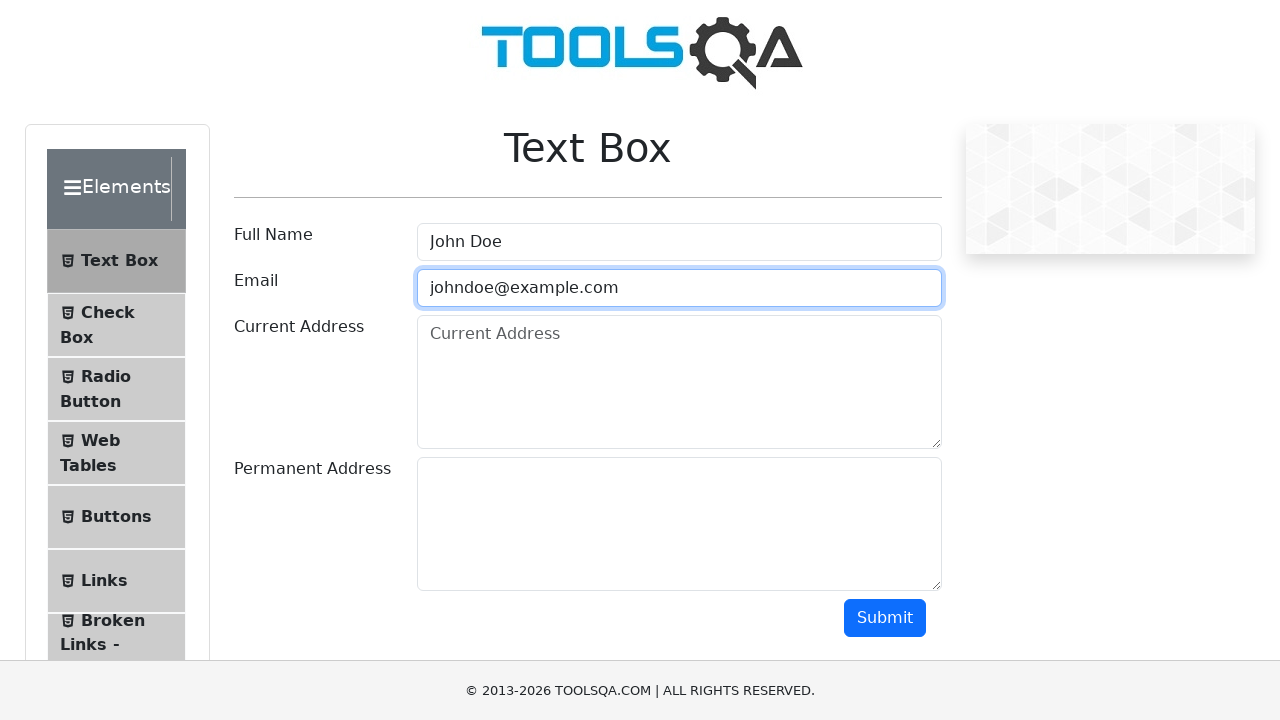

Filled in current address field with '123 Main Street, New York, NY 10001' on textarea#currentAddress
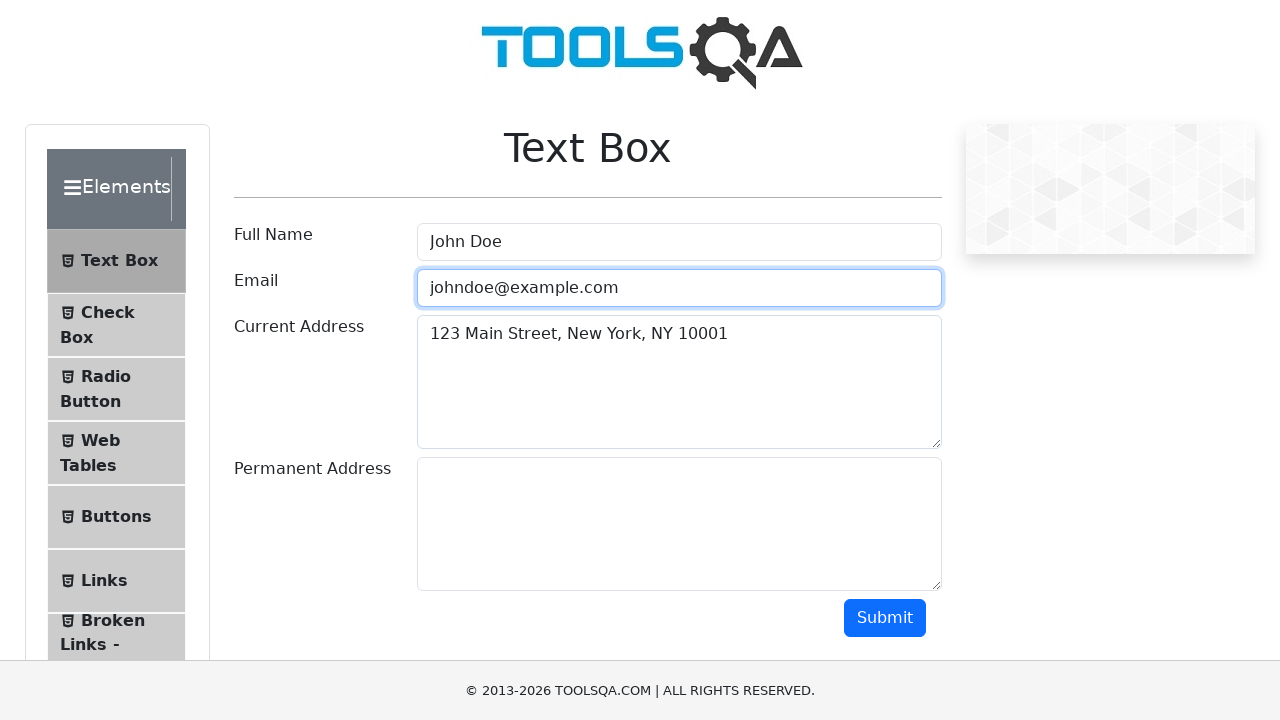

Filled in permanent address field with '456 Oak Avenue, Los Angeles, CA 90001' on textarea#permanentAddress
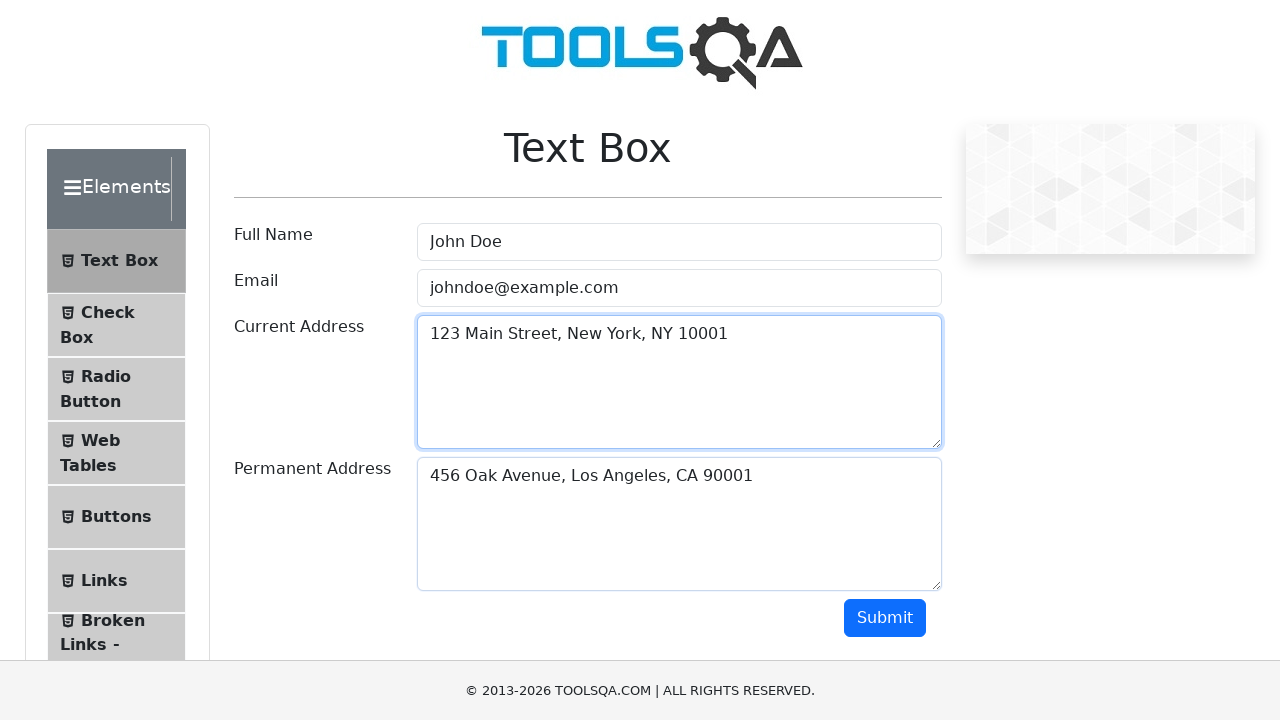

Scrolled submit button into view
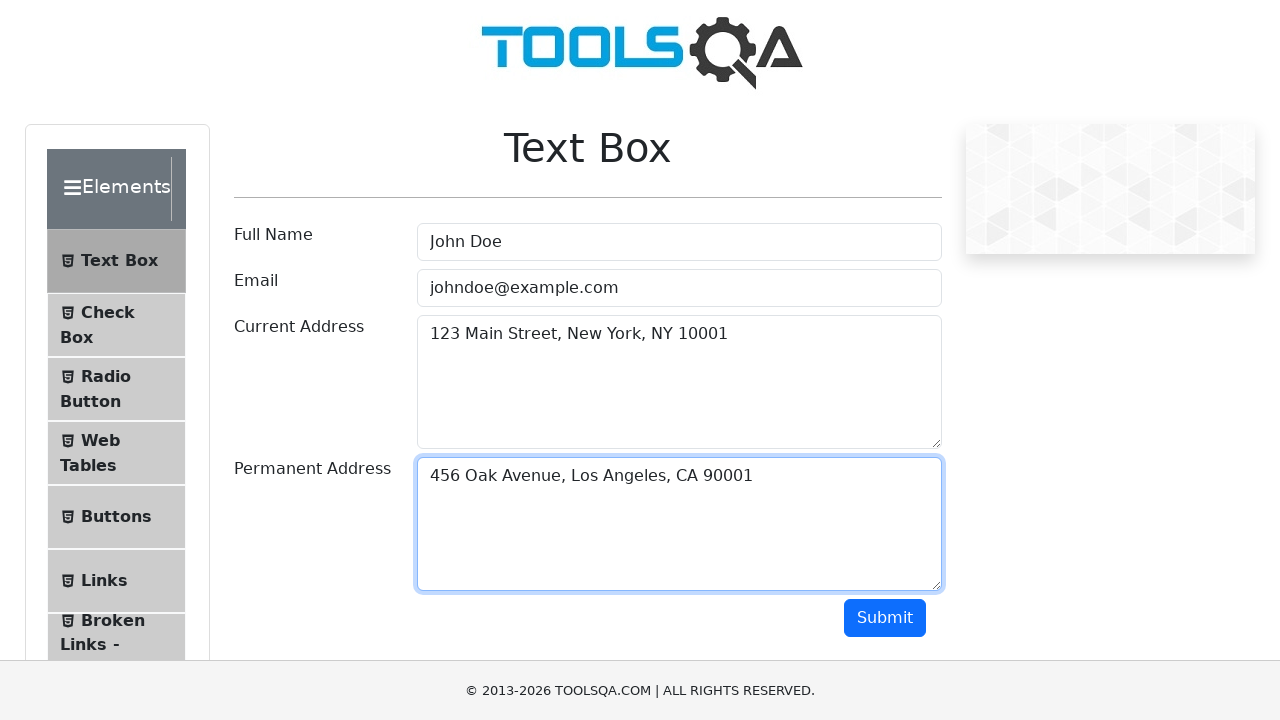

Clicked submit button to submit the form at (885, 618) on button#submit
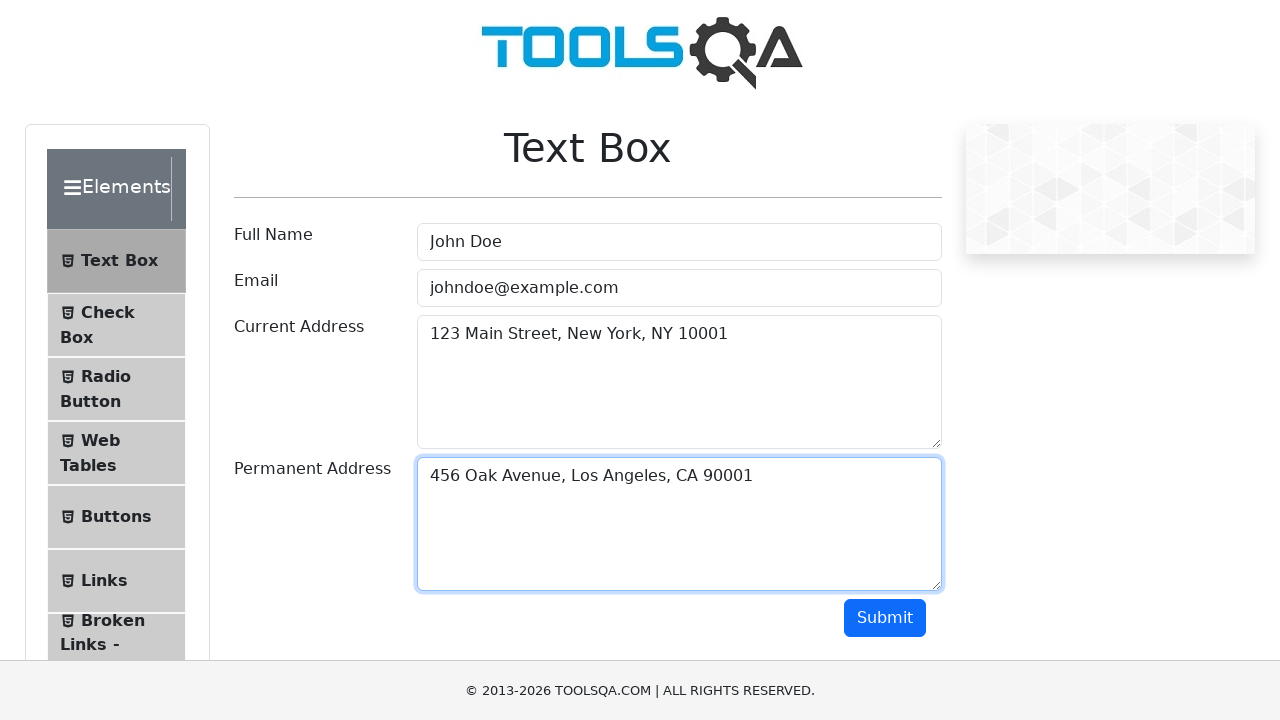

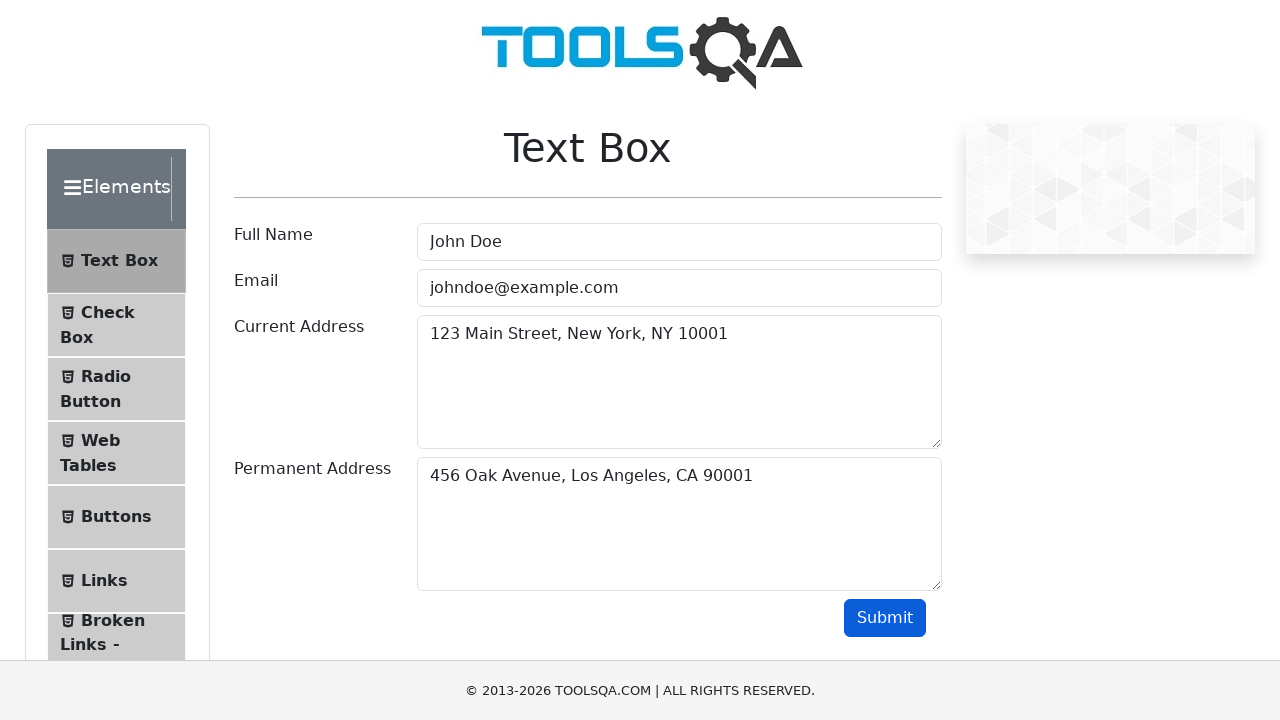